Tests file download functionality by navigating to a download page and clicking on a file download link to initiate the download.

Starting URL: http://the-internet.herokuapp.com/download

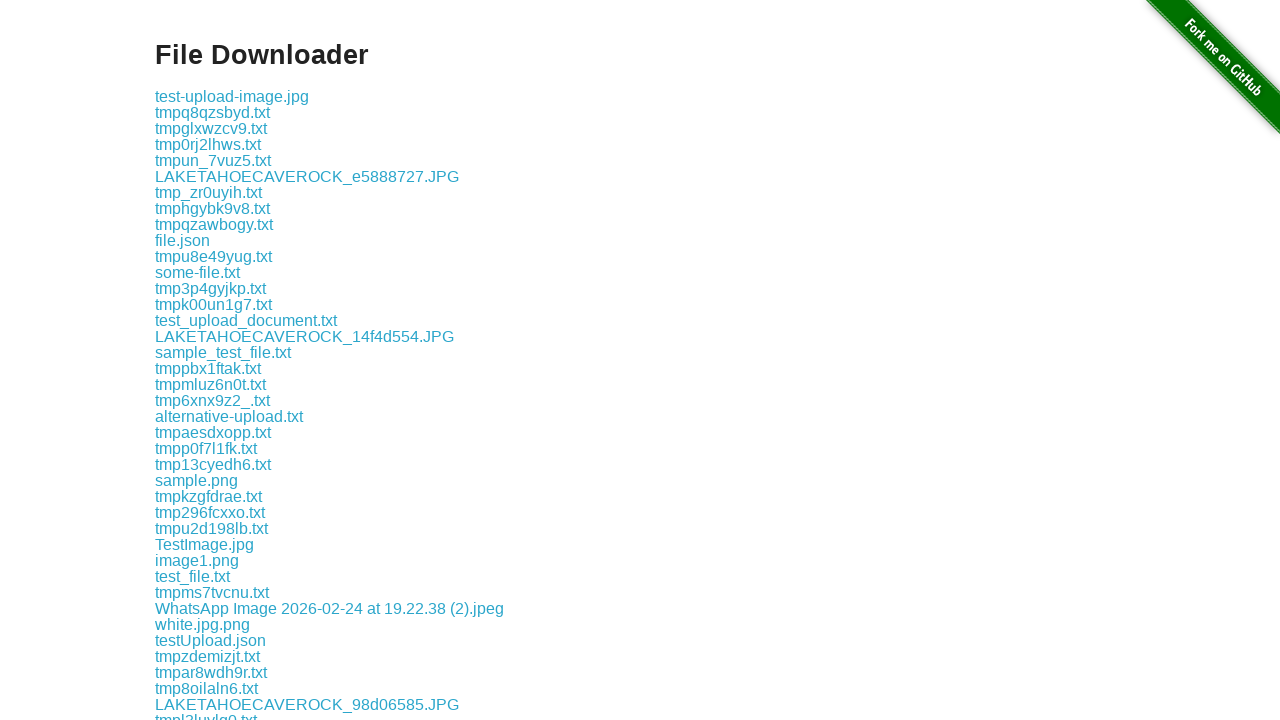

Clicked on file download link 'some-file.txt' at (198, 272) on a:text('some-file.txt')
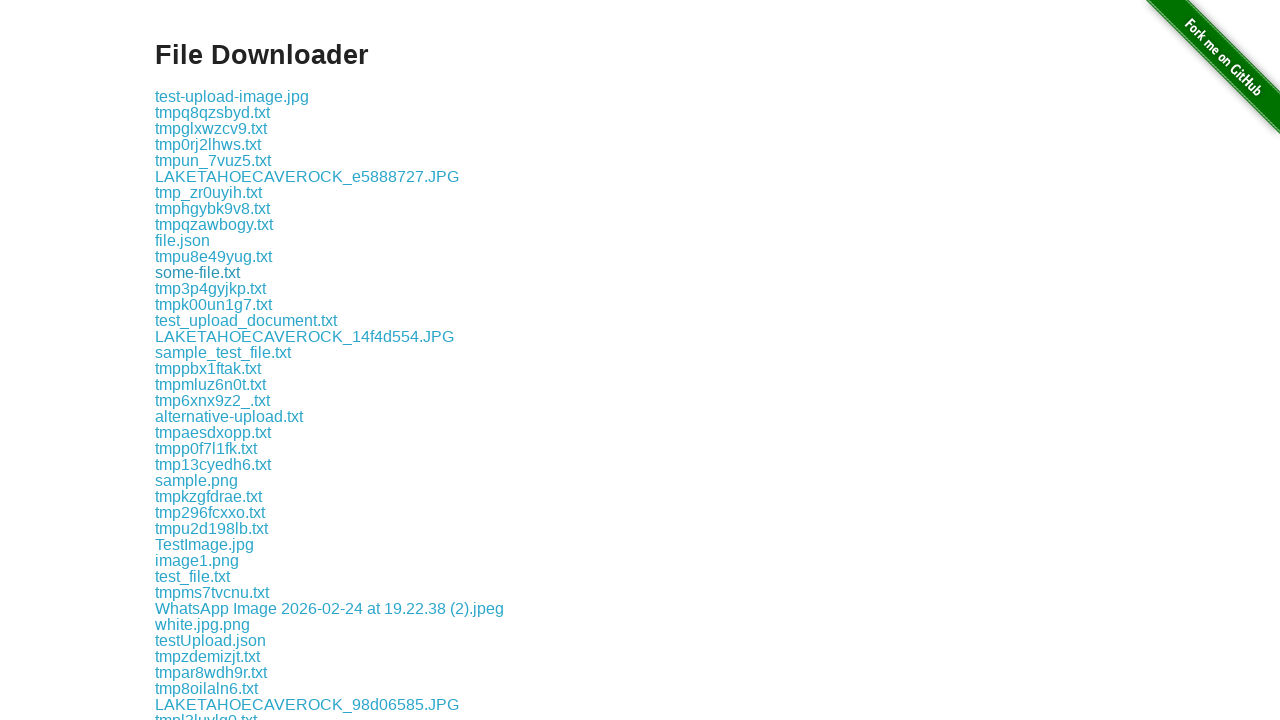

Waited 2 seconds for download to initiate
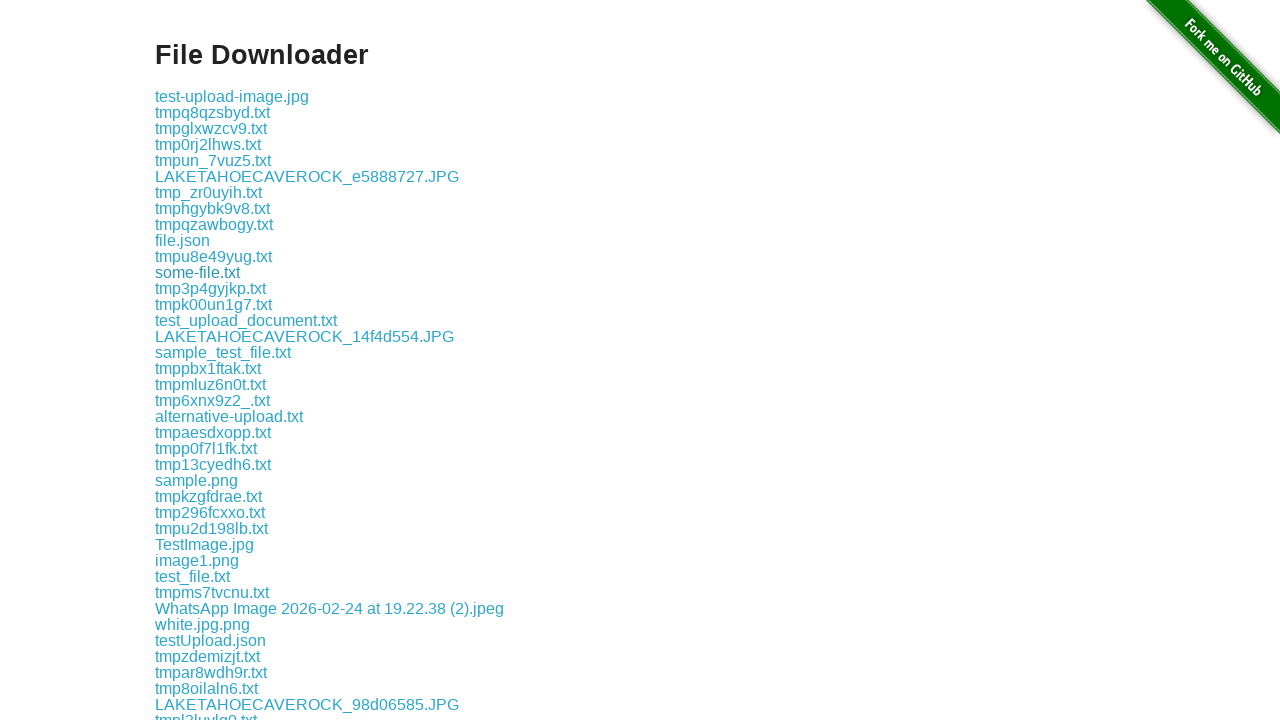

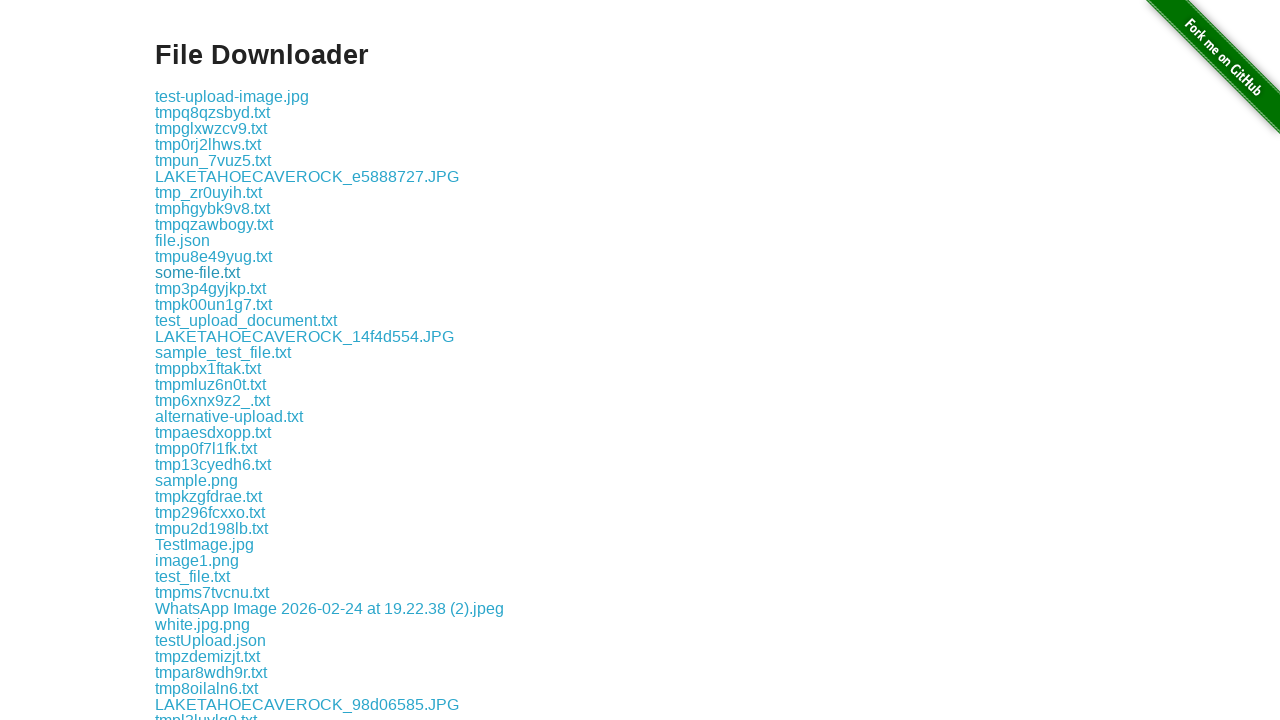